Tests navigation to Browse Languages and back to Start page, verifying the welcome heading

Starting URL: http://www.99-bottles-of-beer.net/

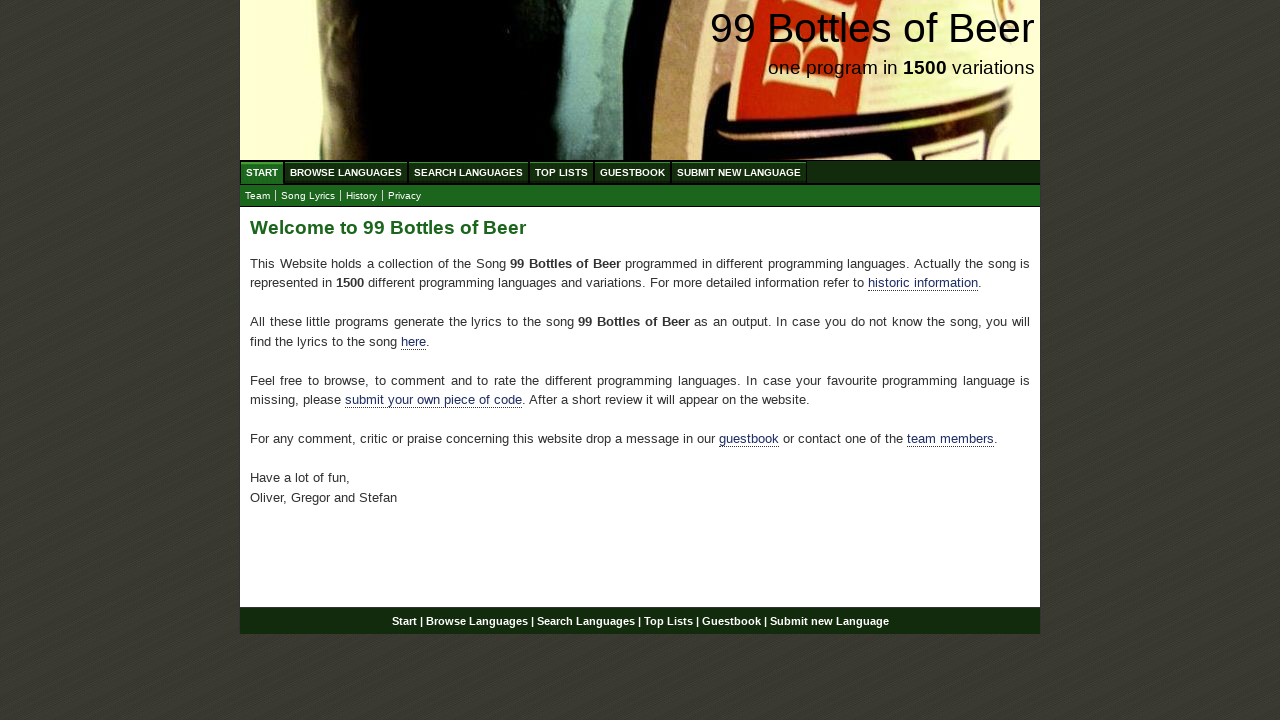

Clicked on Browse Languages menu item at (346, 172) on #wrap #navigation #menu li a[href='/abc.html']
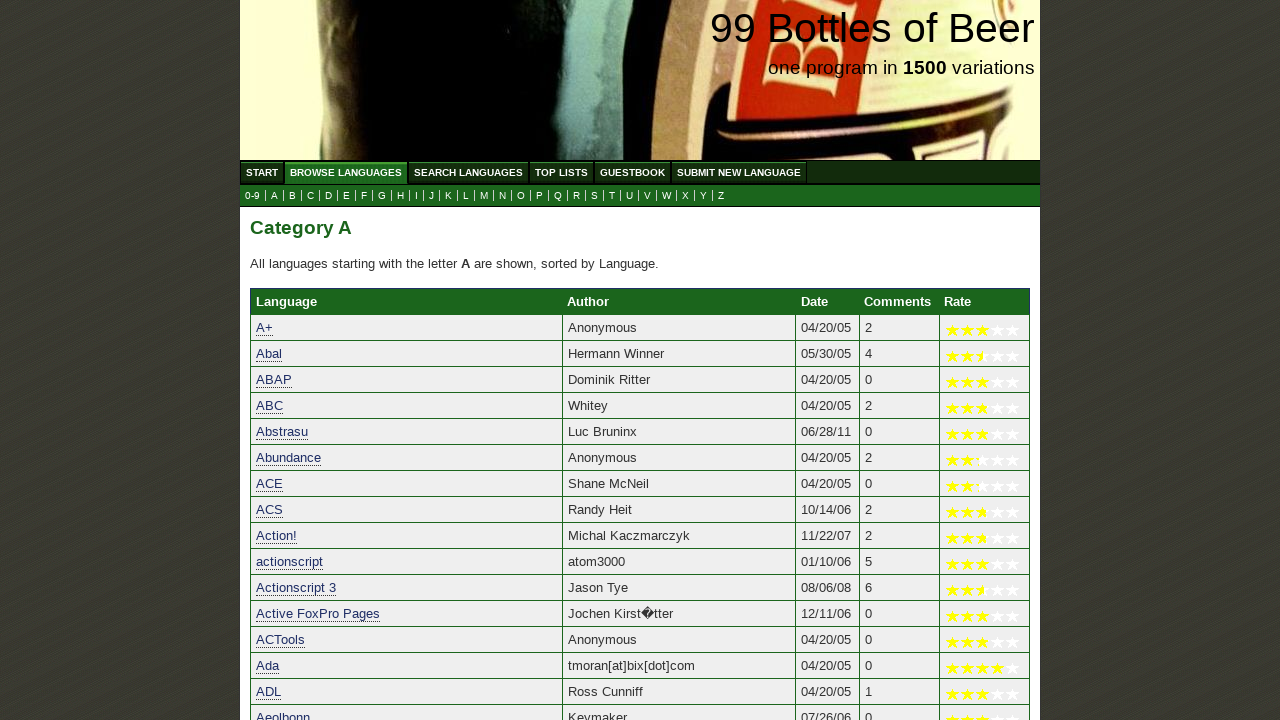

Clicked on Start menu item to navigate back to home page at (262, 172) on #wrap #navigation #menu li a[href='/']
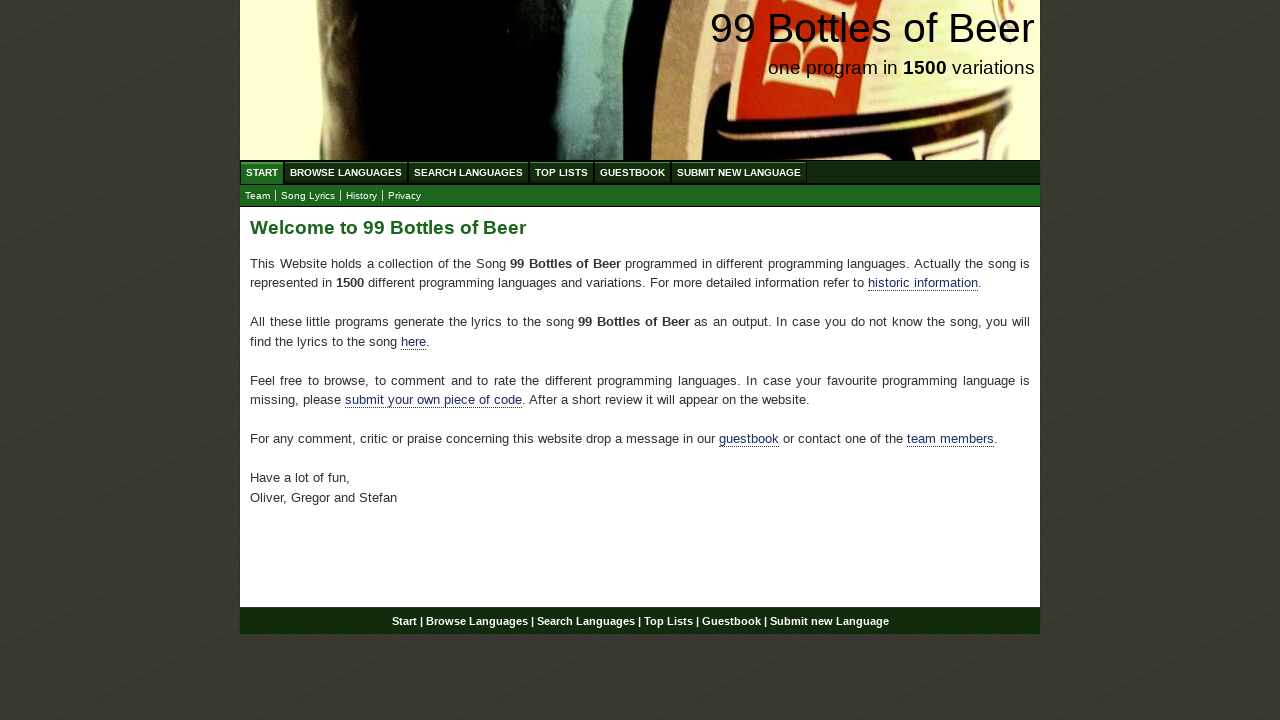

Verified welcome heading 'Welcome to 99 Bottles of Beer' is displayed
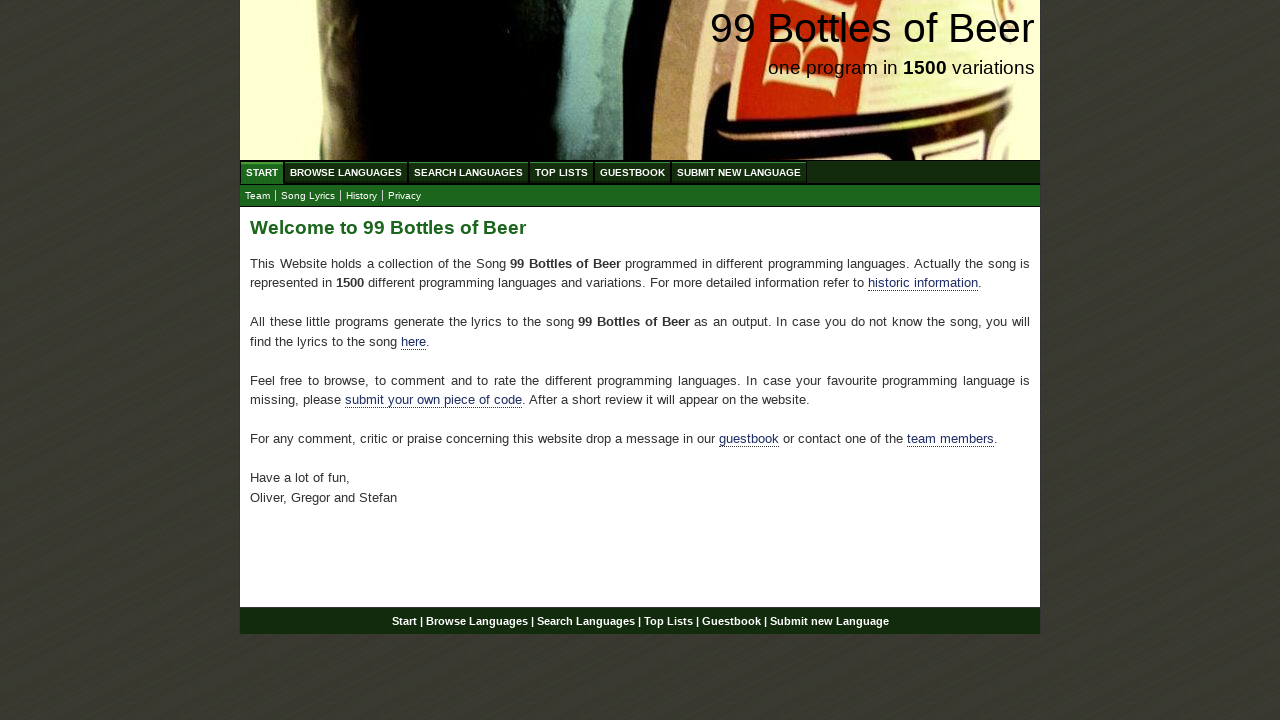

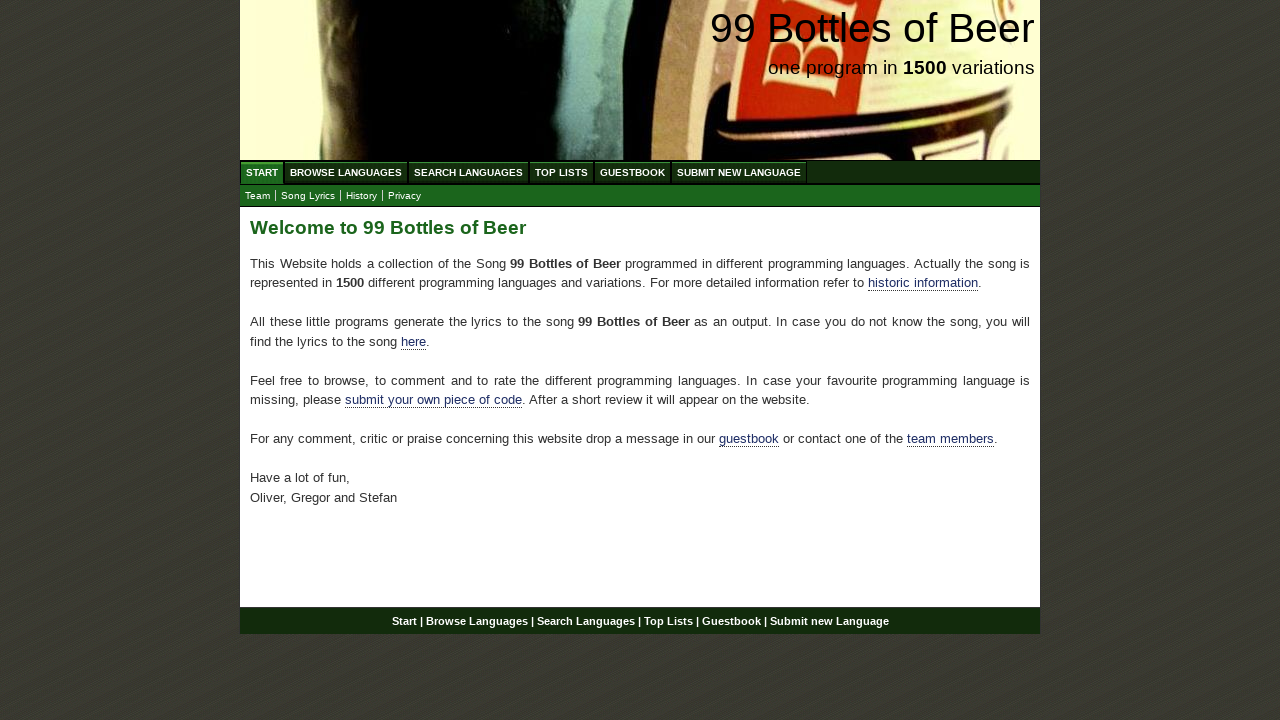